Calculates the sum of two numbers displayed on the page and selects the result from a dropdown menu

Starting URL: http://suninjuly.github.io/selects2.html

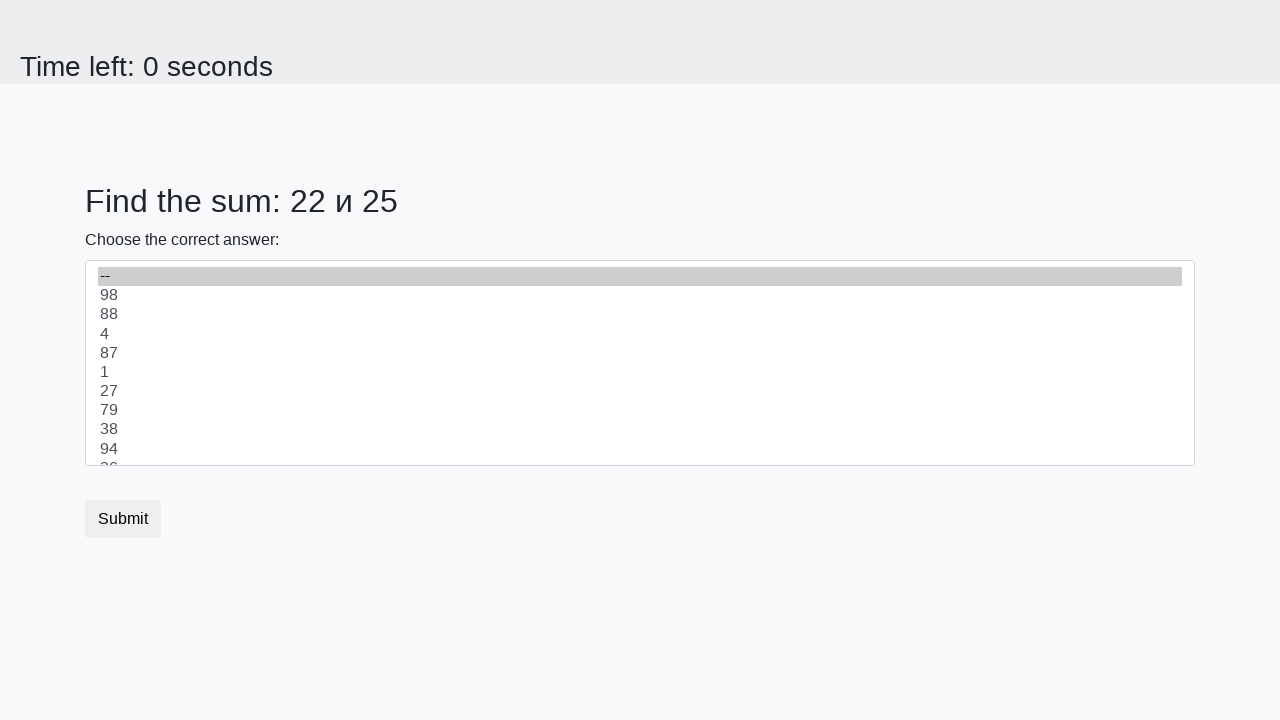

Located first number element (#num1)
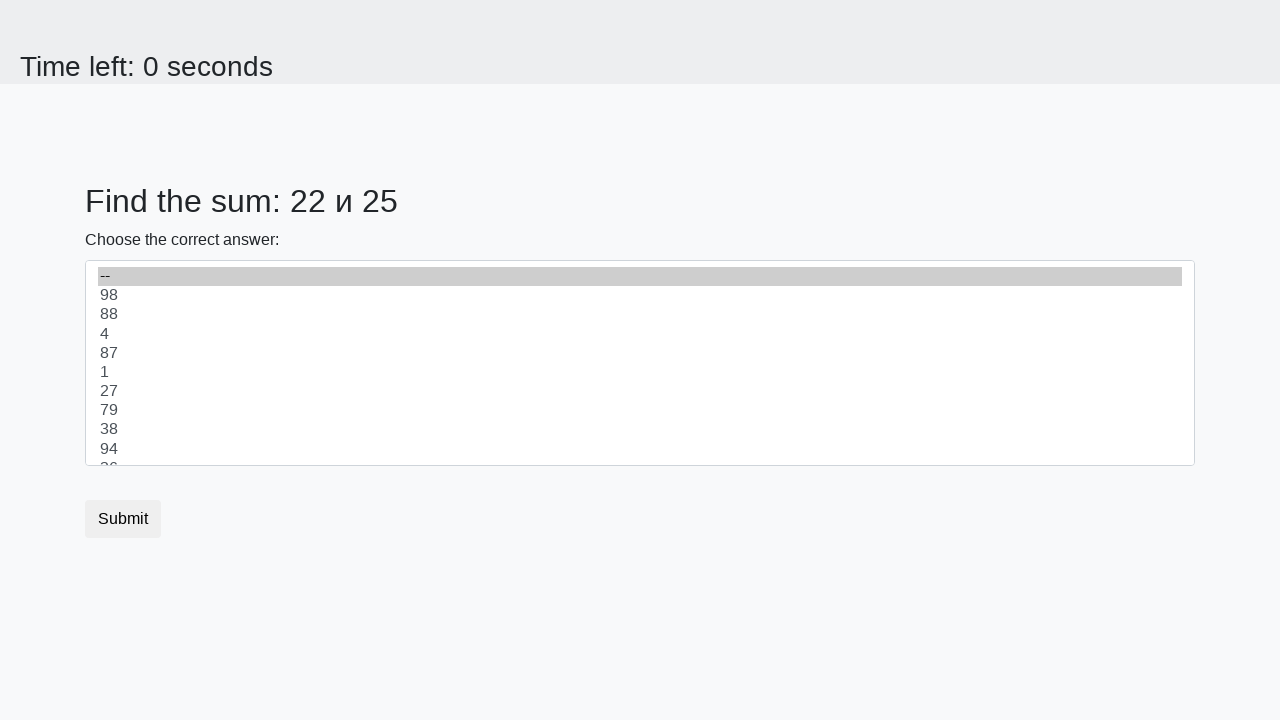

Located second number element (#num2)
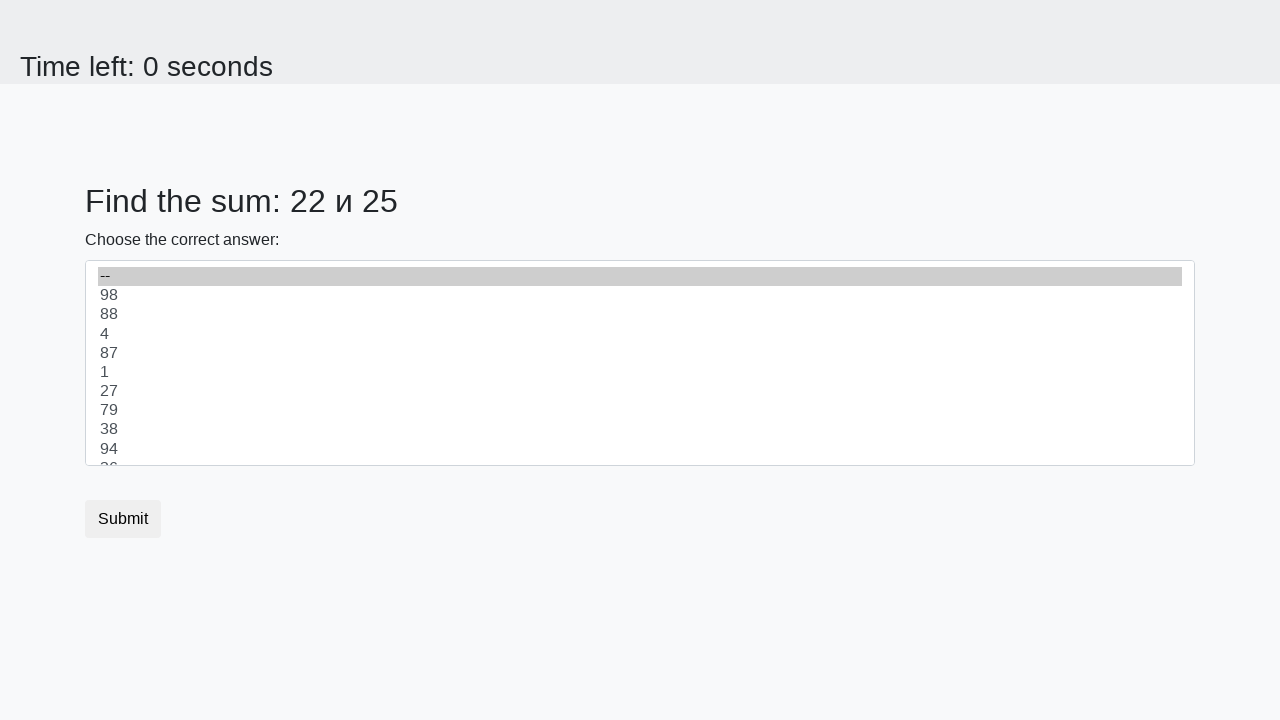

Extracted first number: 22
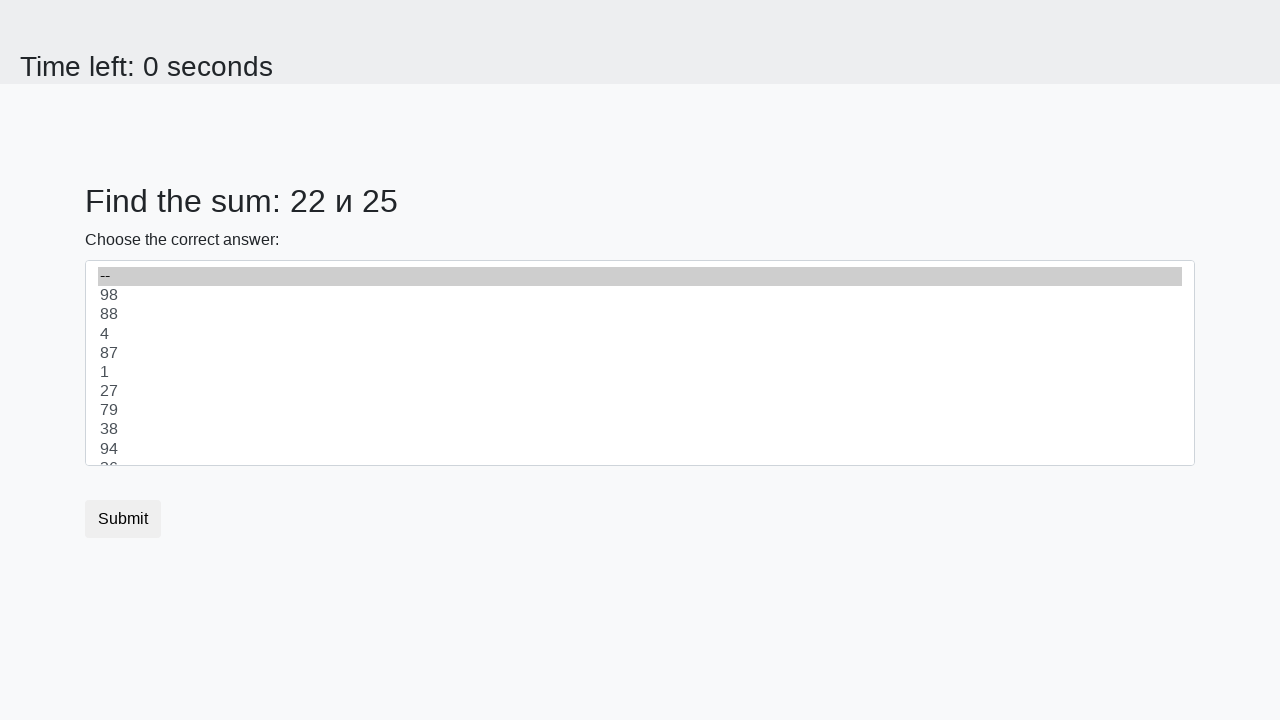

Extracted second number: 25
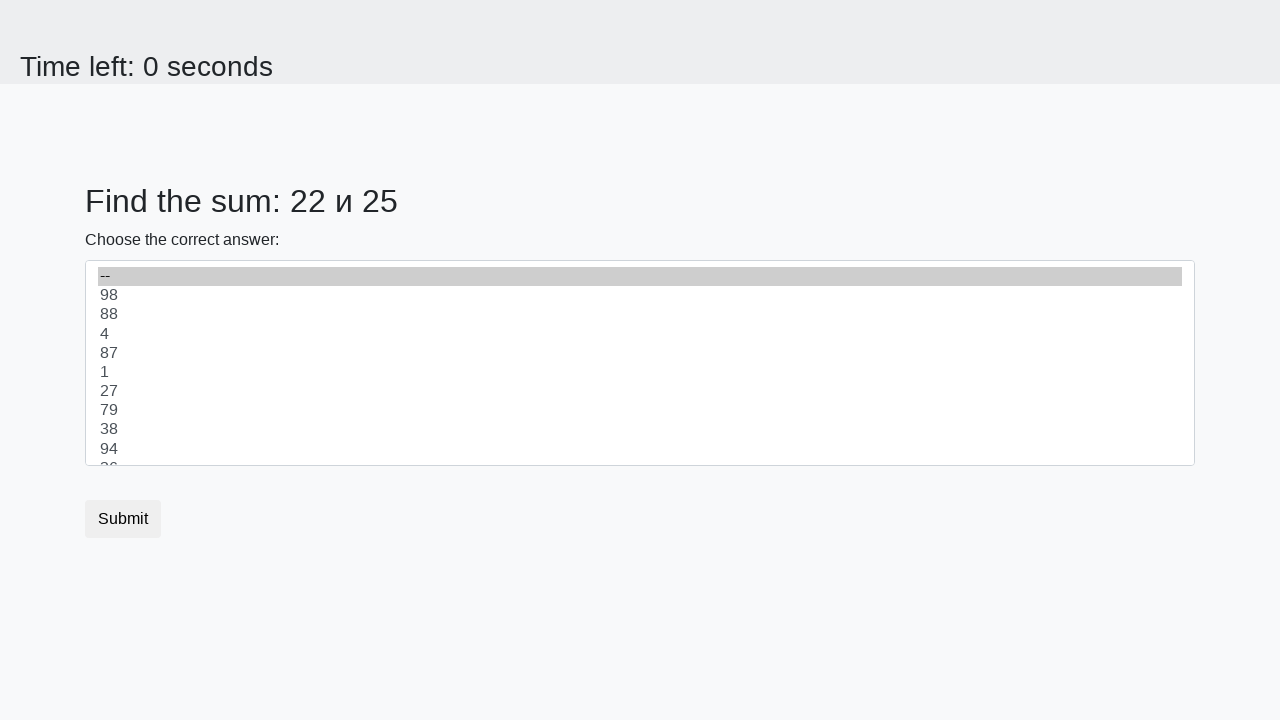

Calculated sum: 22 + 25 = 47
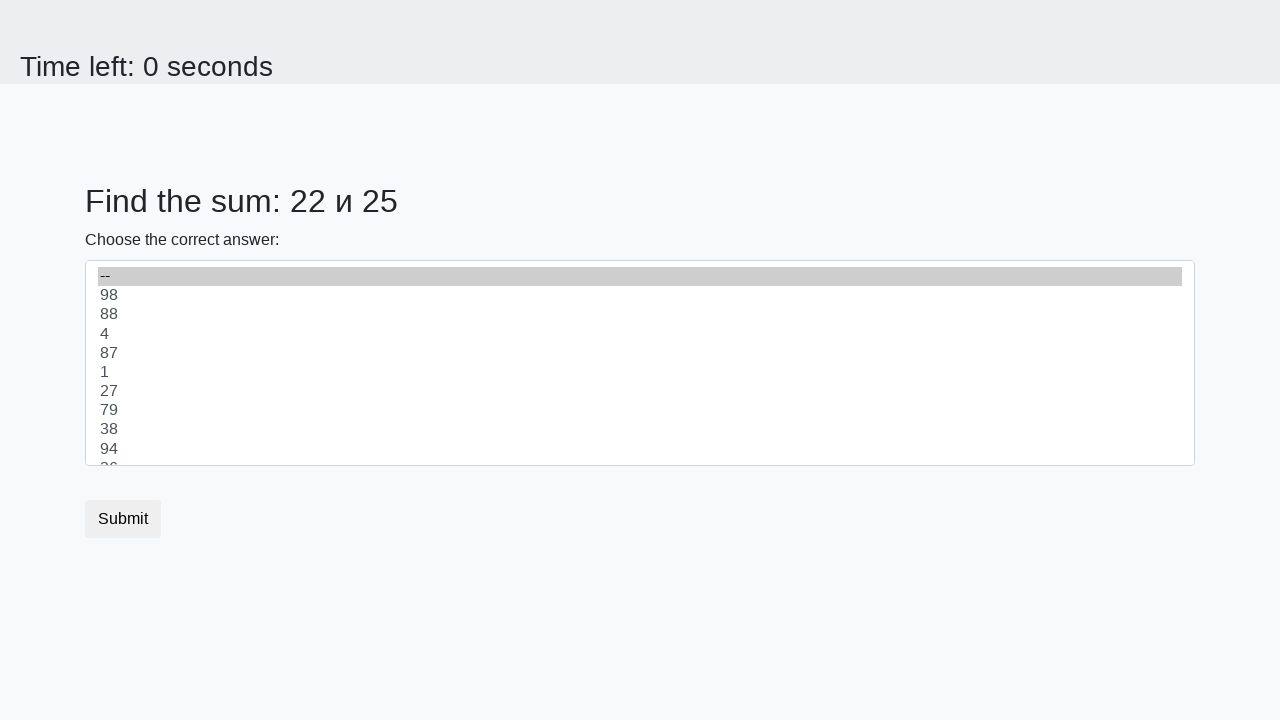

Selected sum value (47) from dropdown on select
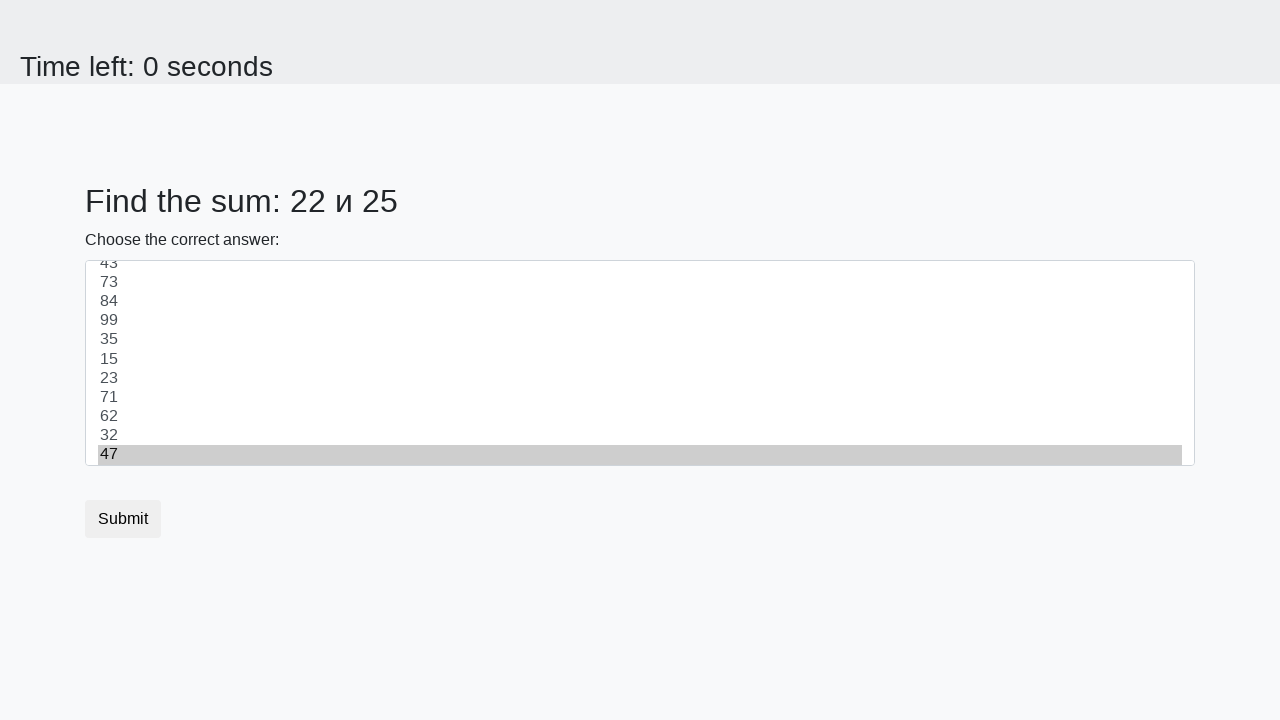

Clicked submit button at (123, 519) on button.btn
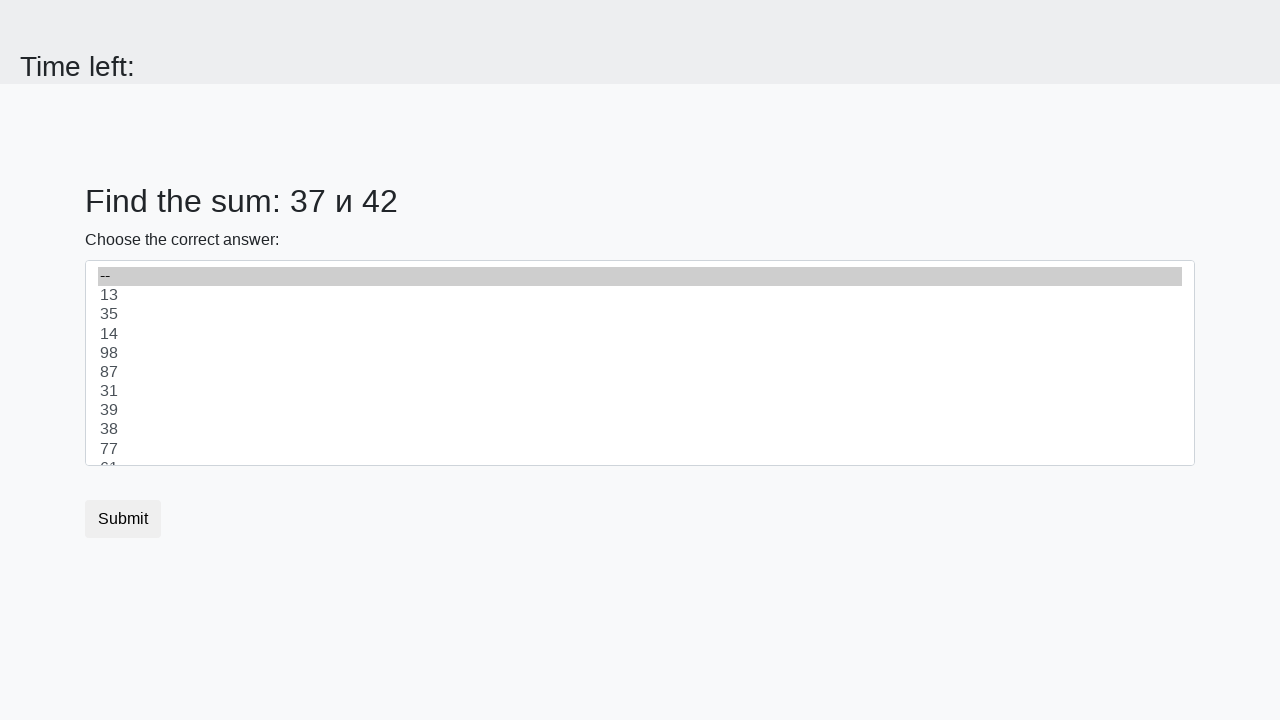

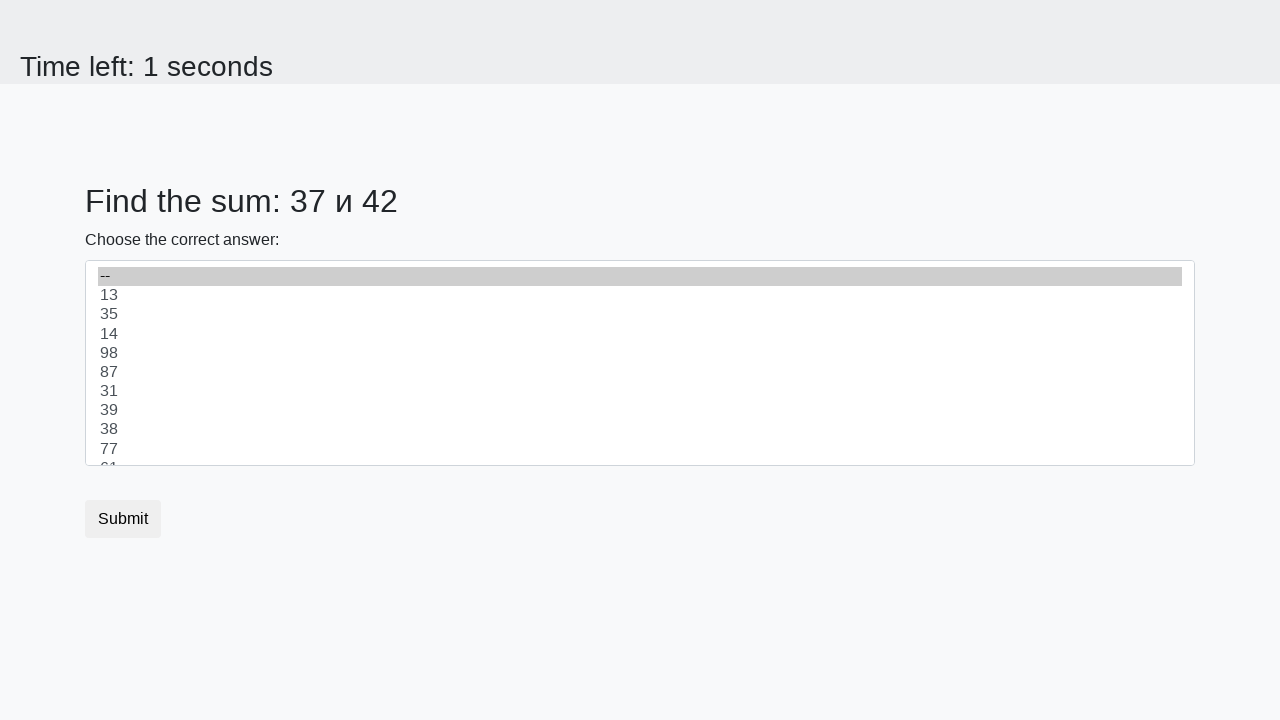